Tests alert handling functionality by triggering an alert dialog and accepting it

Starting URL: https://demo.automationtesting.in/Alerts.html

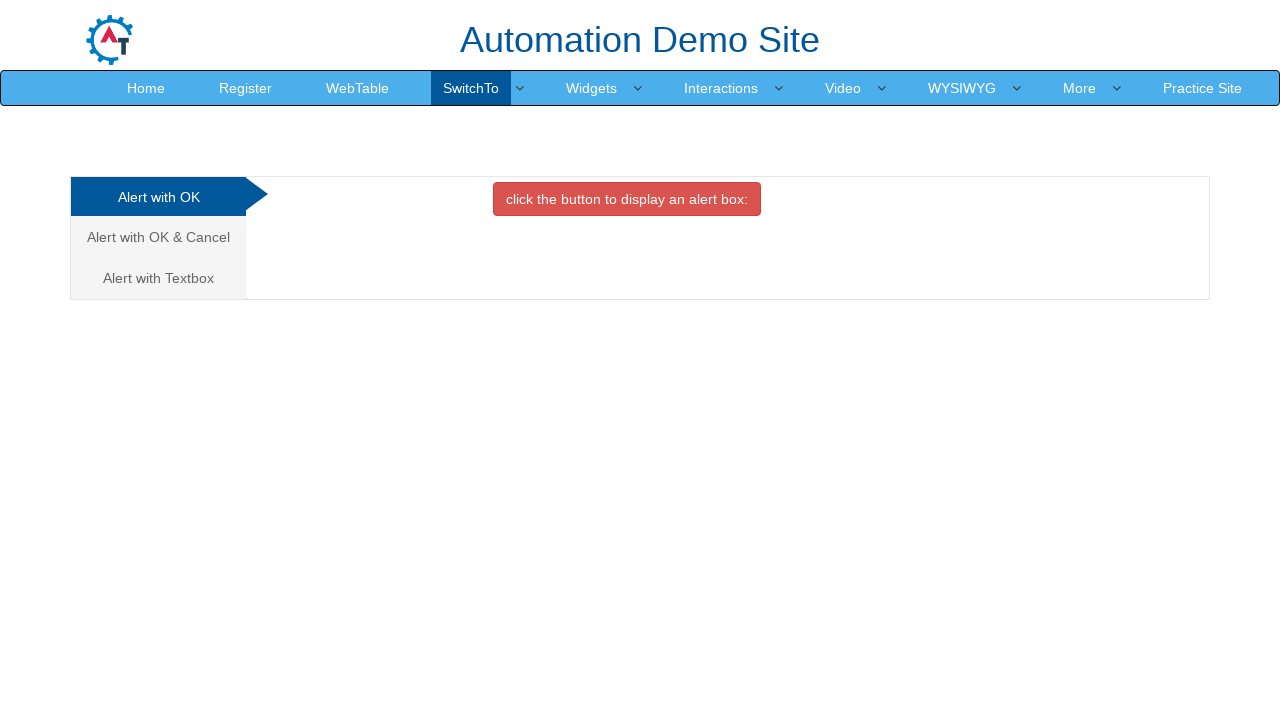

Clicked on 'Alert with OK' tab at (158, 197) on xpath=//a[@class='analystic']
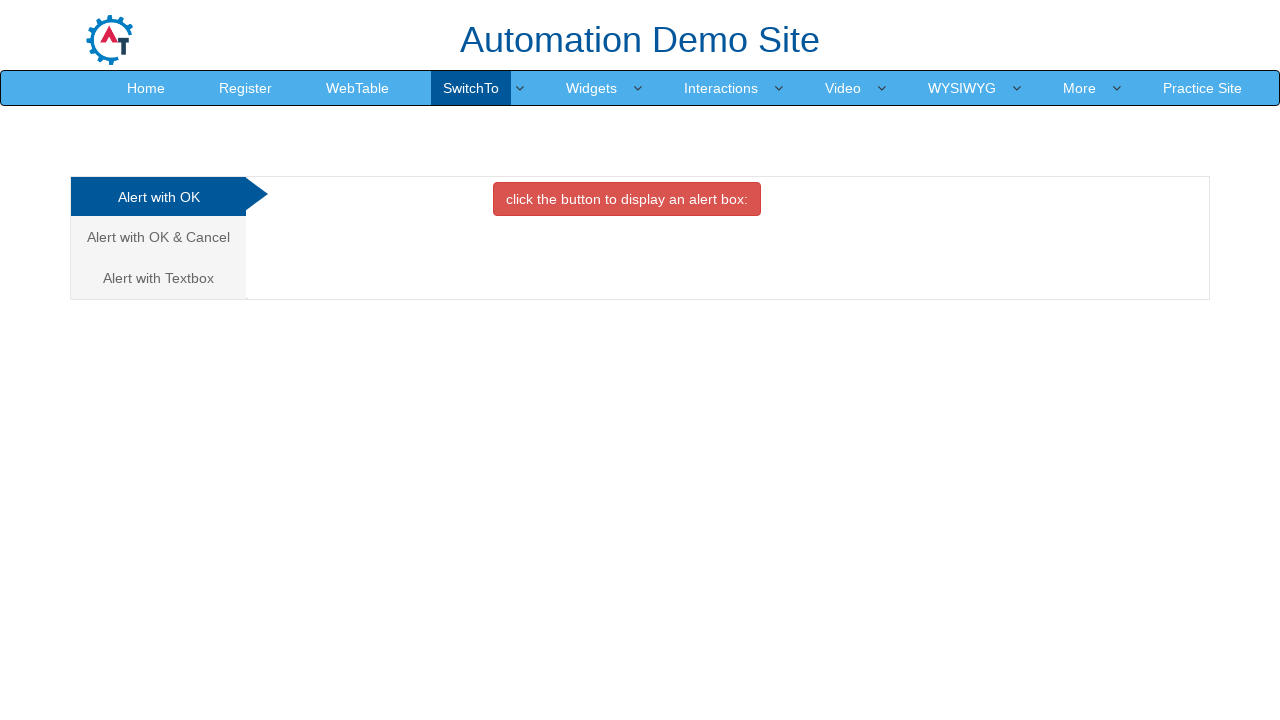

Clicked button to trigger alert dialog at (627, 199) on xpath=//button[@class='btn btn-danger']
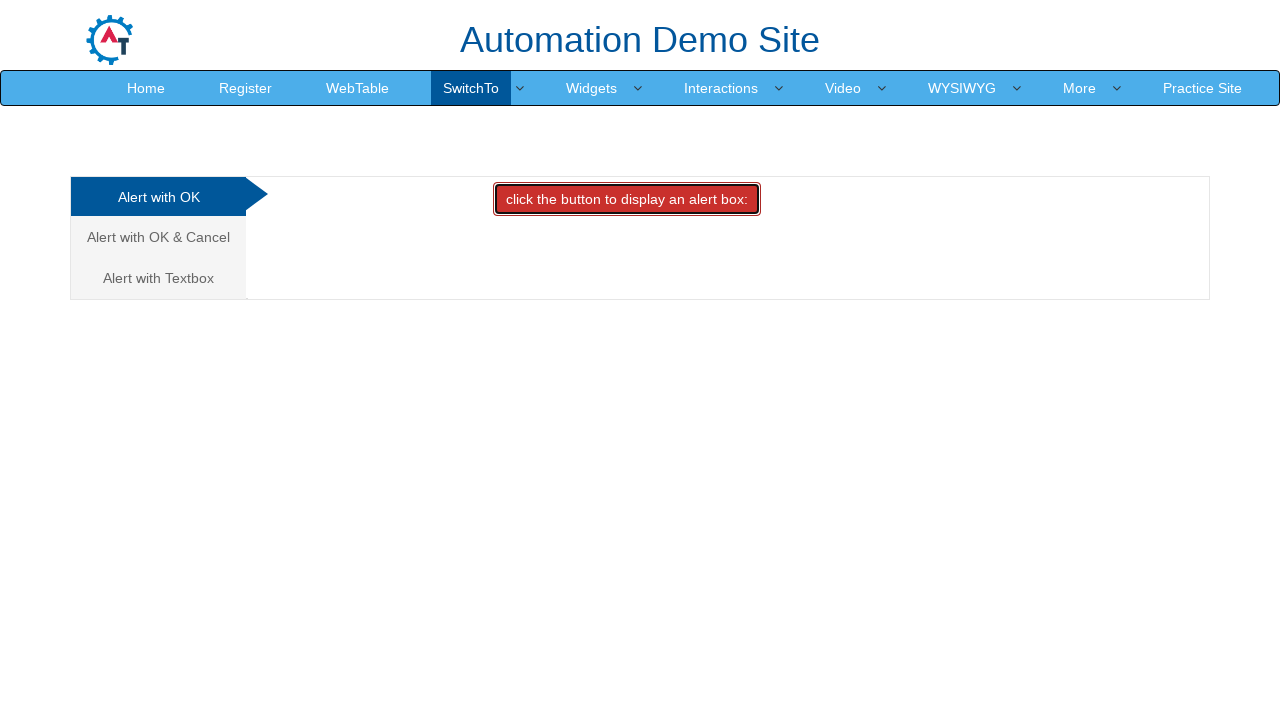

Set up dialog handler and accepted alert
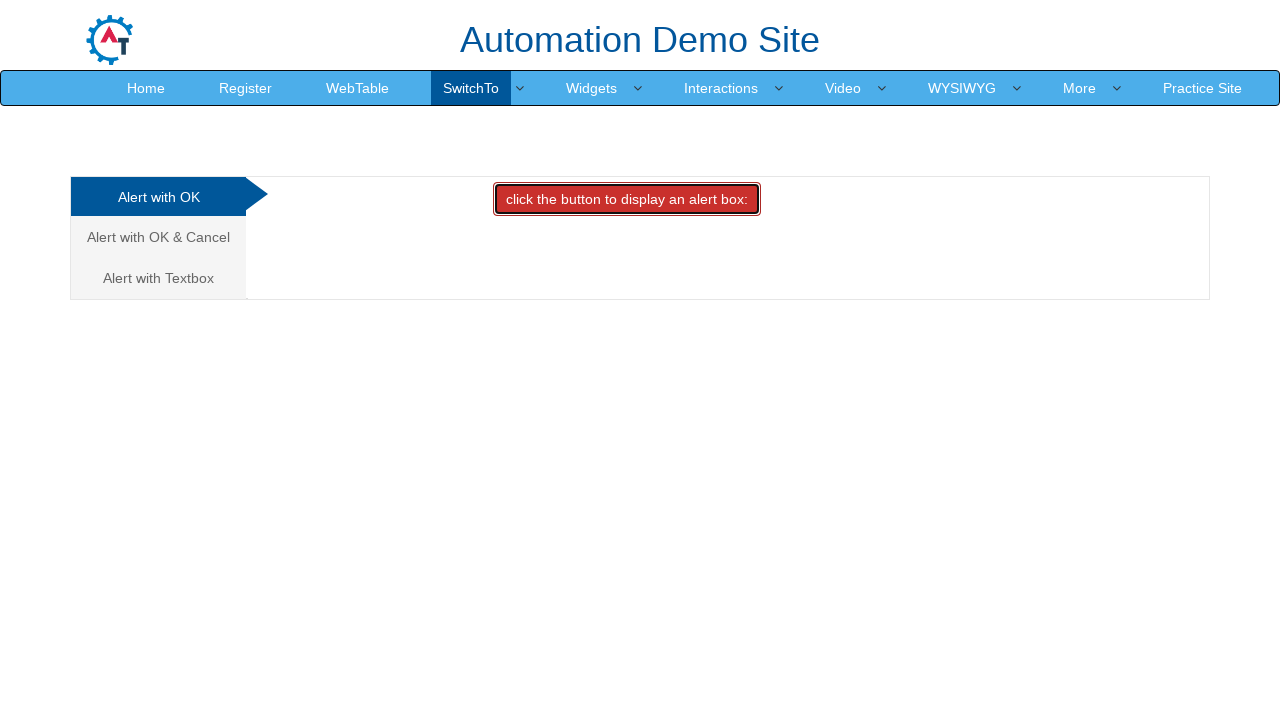

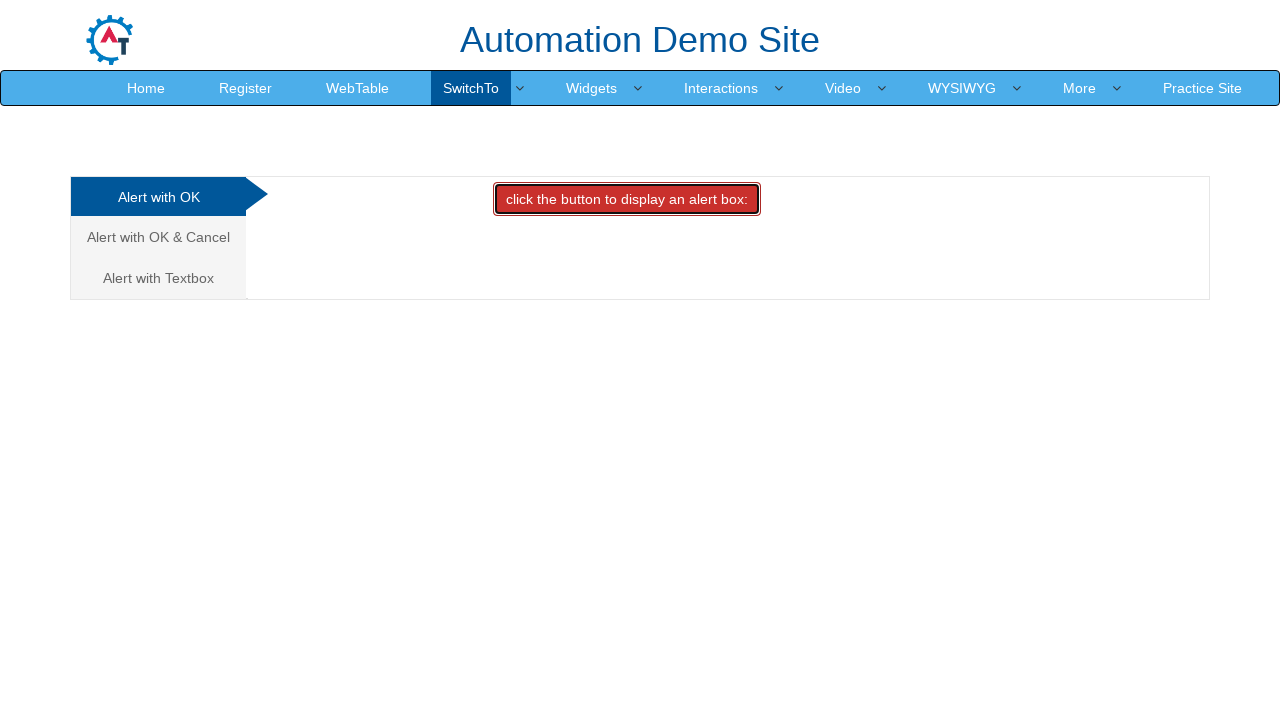